Navigates to a testing ideas page and clicks a link containing "Brian Eno's Oblique" text

Starting URL: https://testsheepnz.github.io/testing-ideas.html

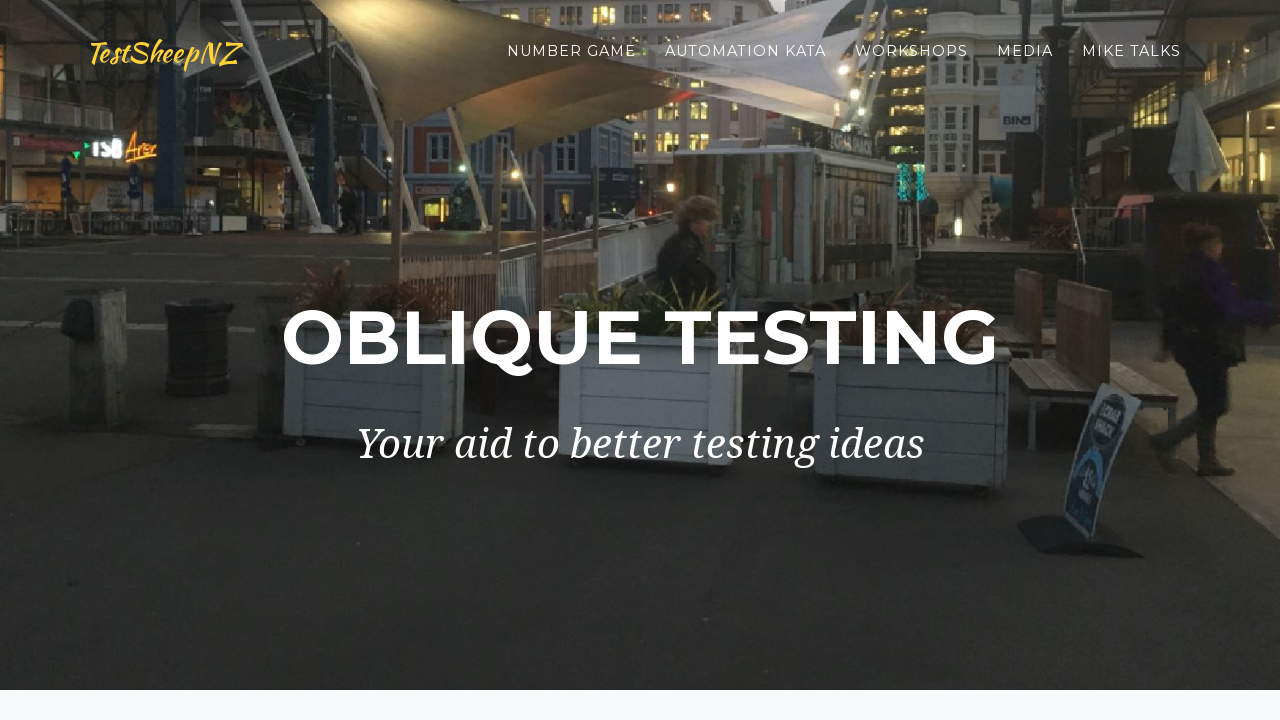

Navigated to testing ideas page
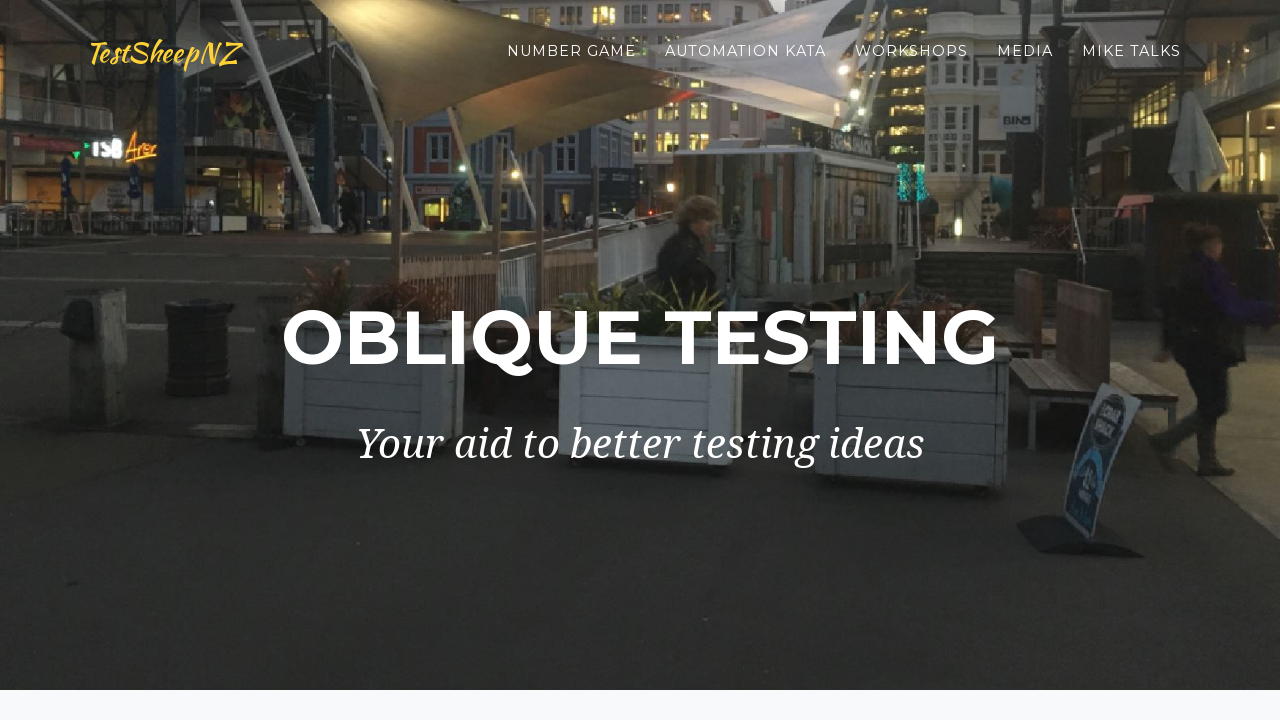

Clicked link containing "Brian Eno's Oblique" text at (469, 360) on a:has-text("Brian Eno's Oblique")
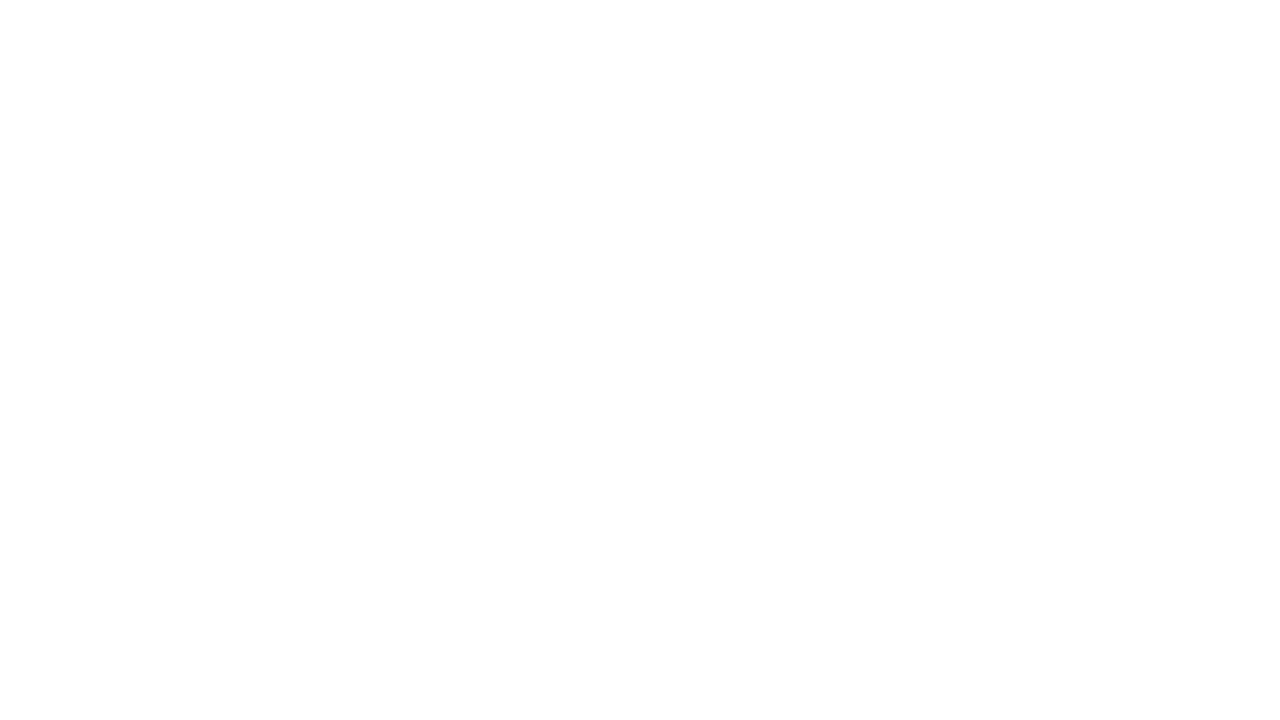

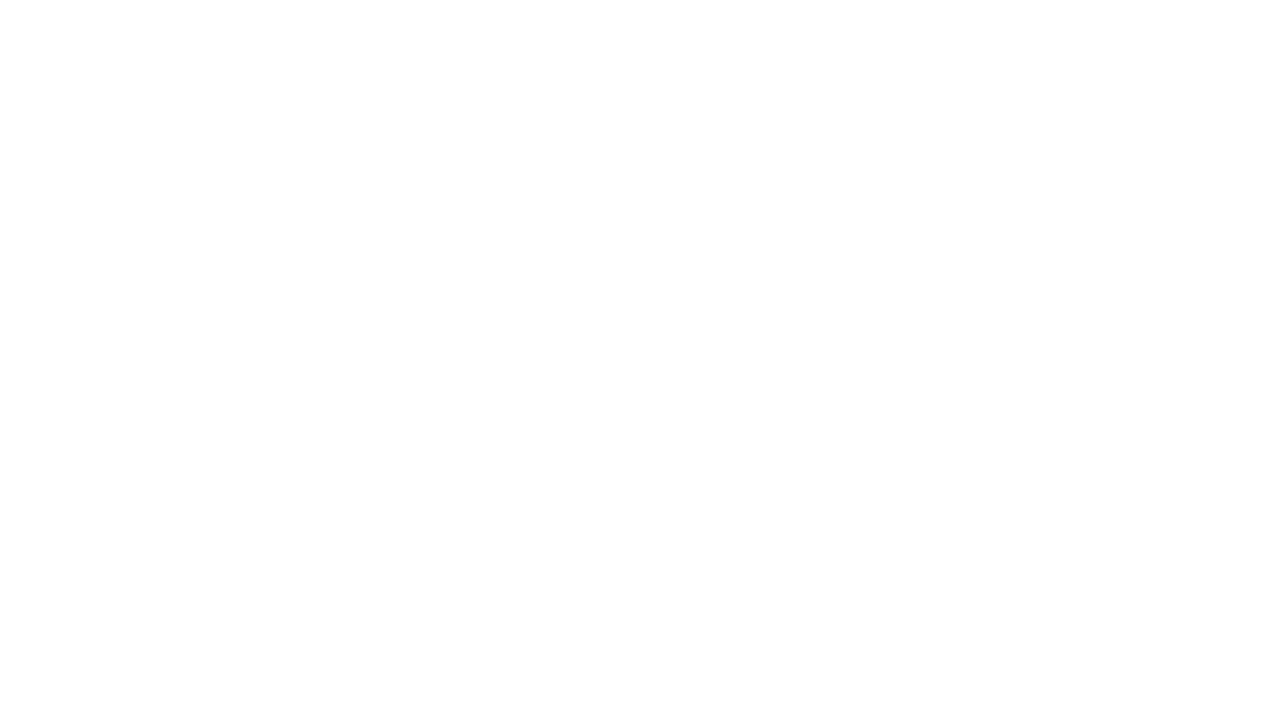